Tests that edits are saved when the input loses focus (blur event)

Starting URL: https://demo.playwright.dev/todomvc

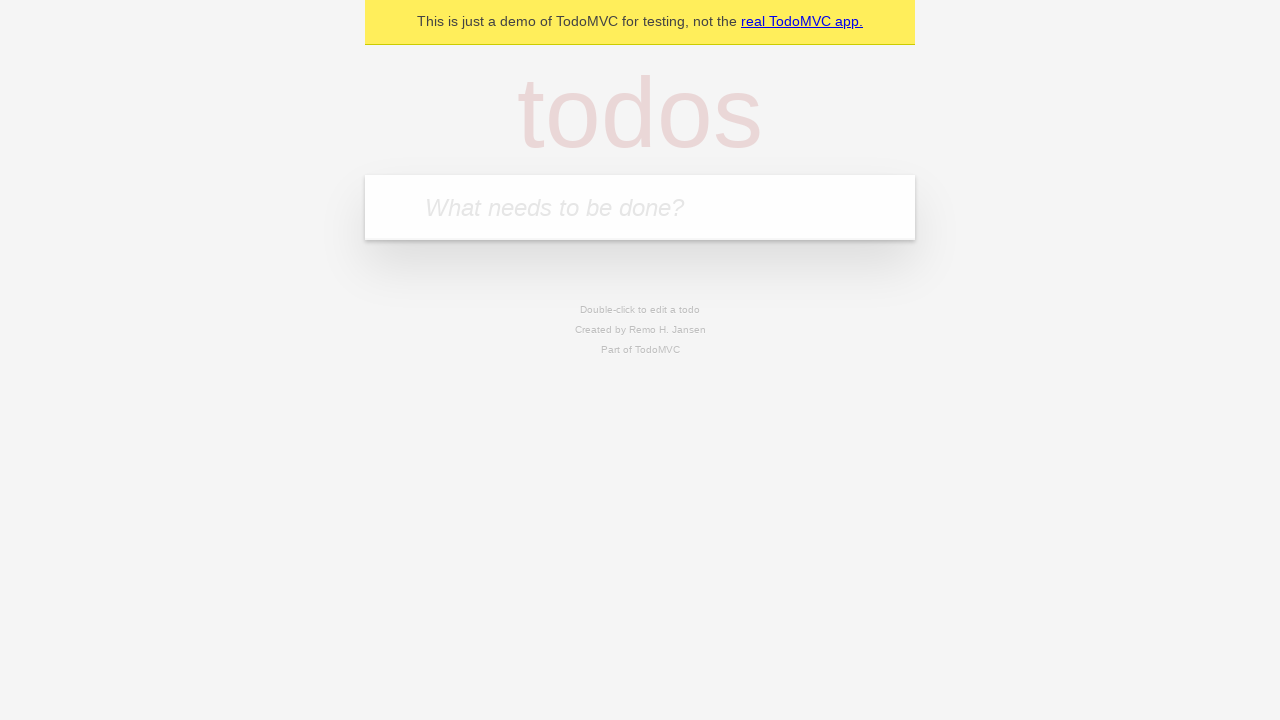

Filled todo input with 'buy some cheese' on internal:attr=[placeholder="What needs to be done?"i]
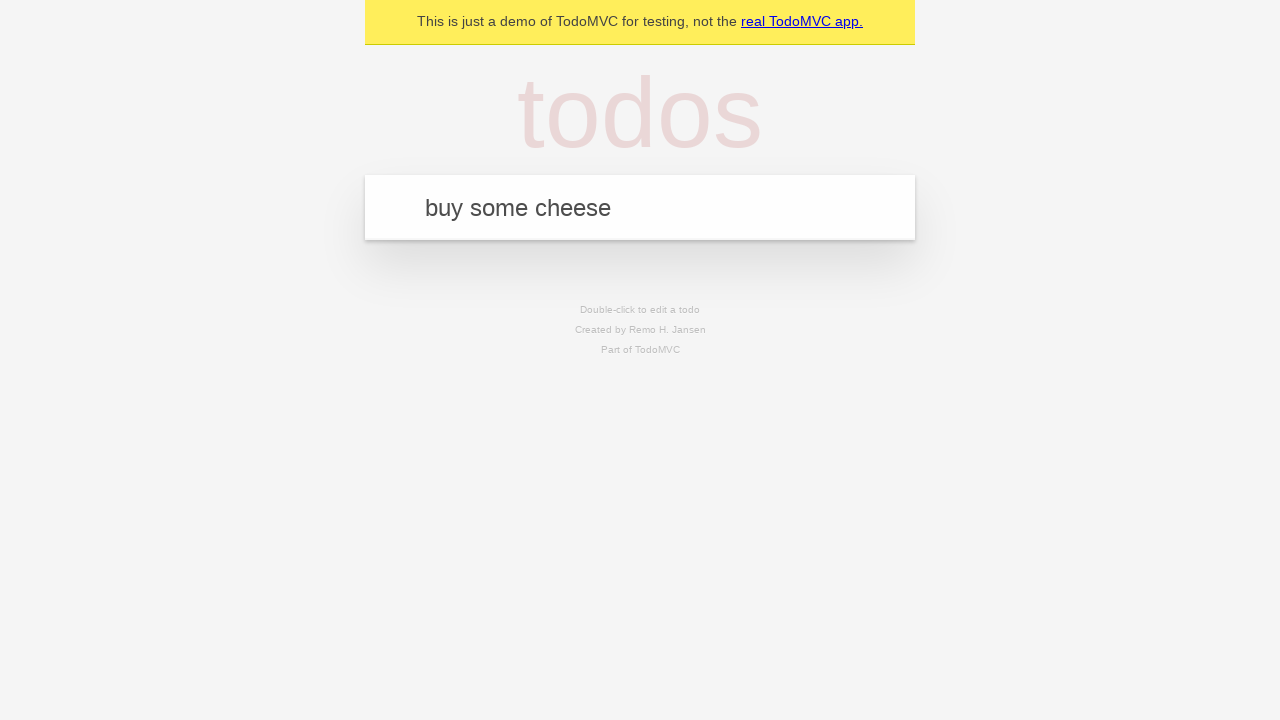

Pressed Enter to create first todo on internal:attr=[placeholder="What needs to be done?"i]
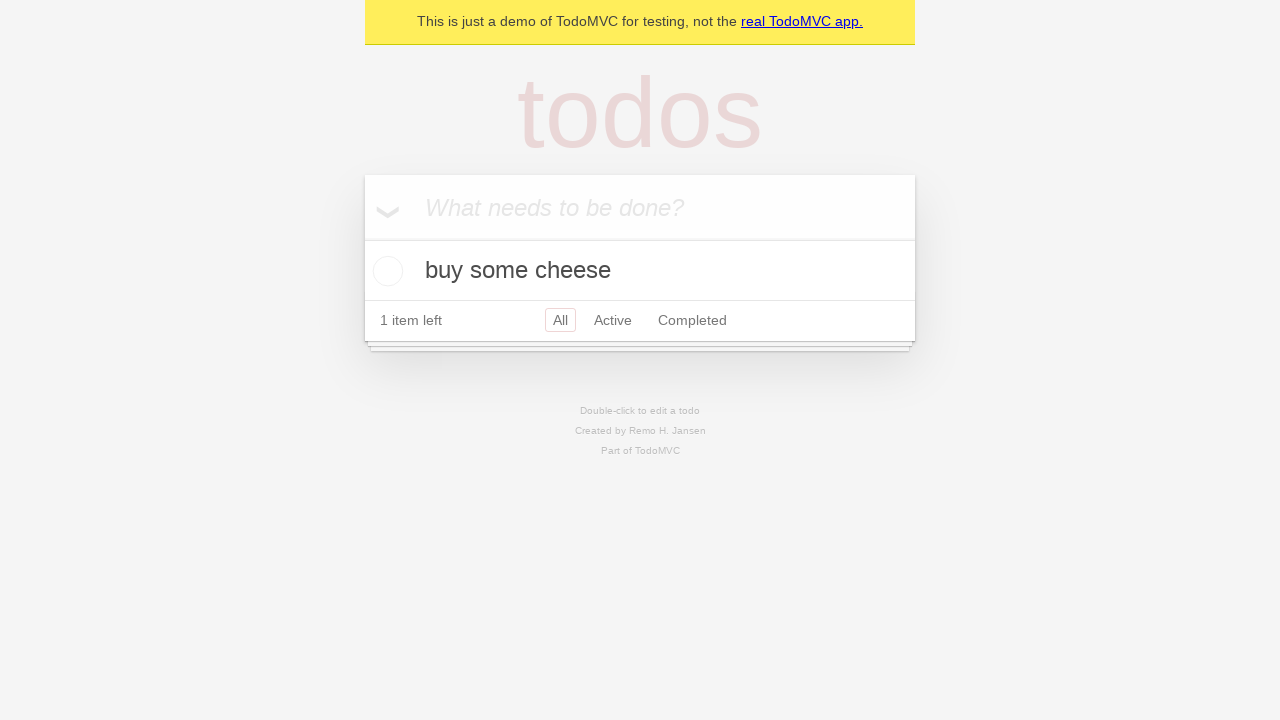

Filled todo input with 'feed the cat' on internal:attr=[placeholder="What needs to be done?"i]
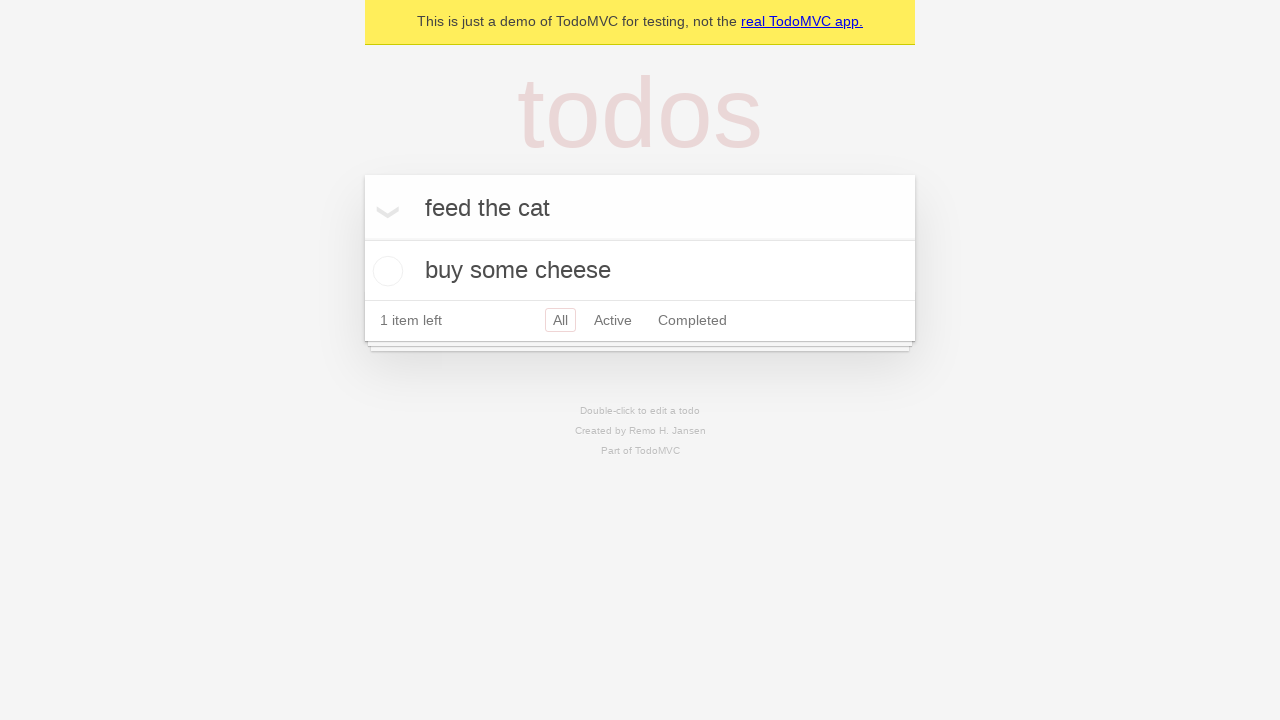

Pressed Enter to create second todo on internal:attr=[placeholder="What needs to be done?"i]
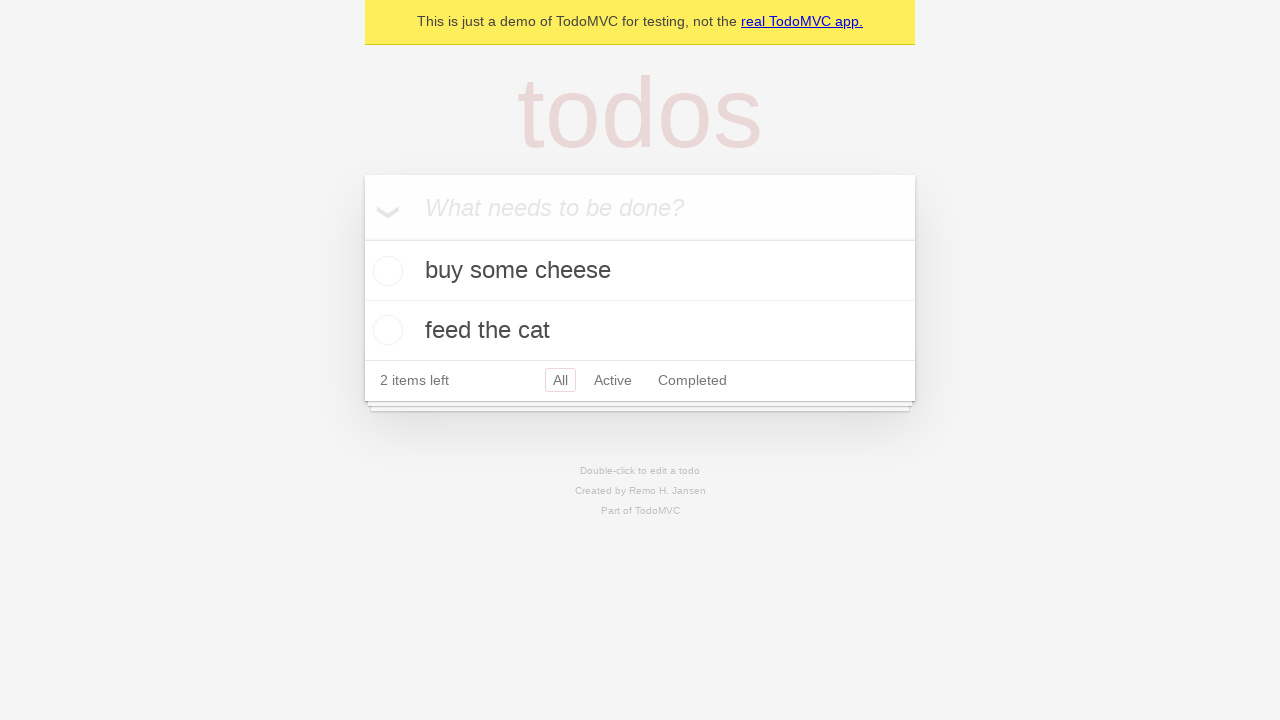

Filled todo input with 'book a doctors appointment' on internal:attr=[placeholder="What needs to be done?"i]
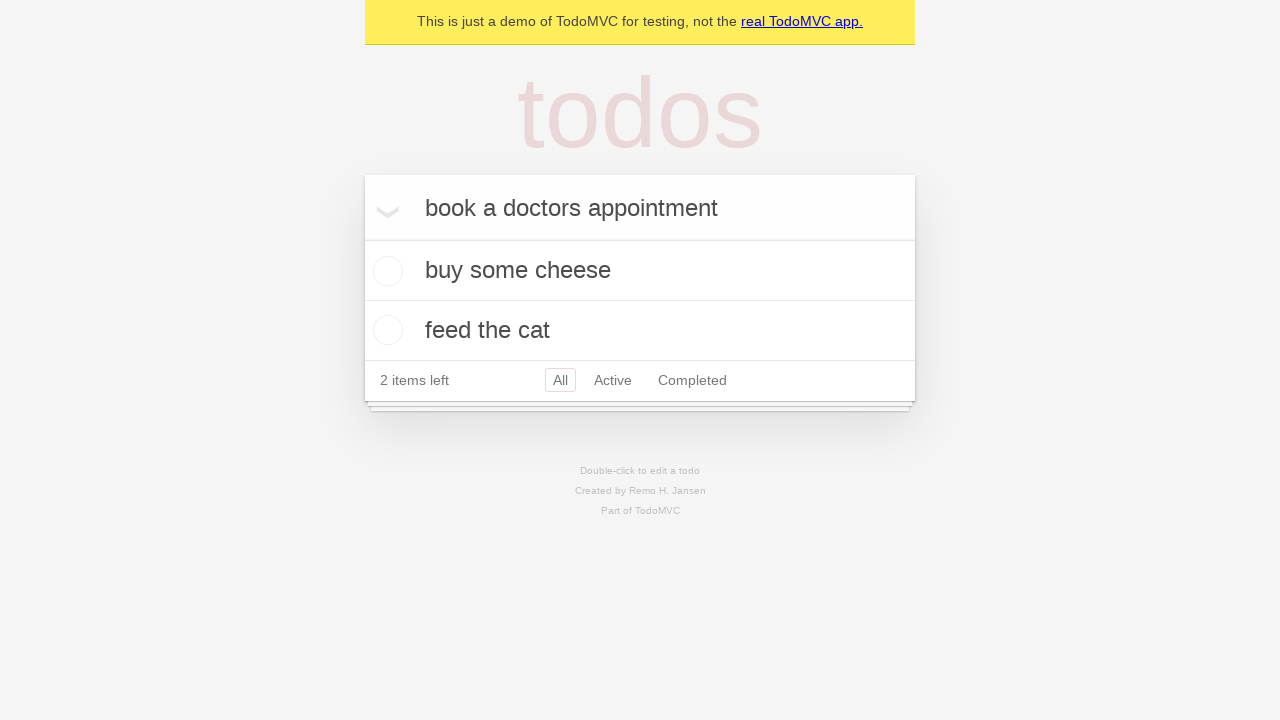

Pressed Enter to create third todo on internal:attr=[placeholder="What needs to be done?"i]
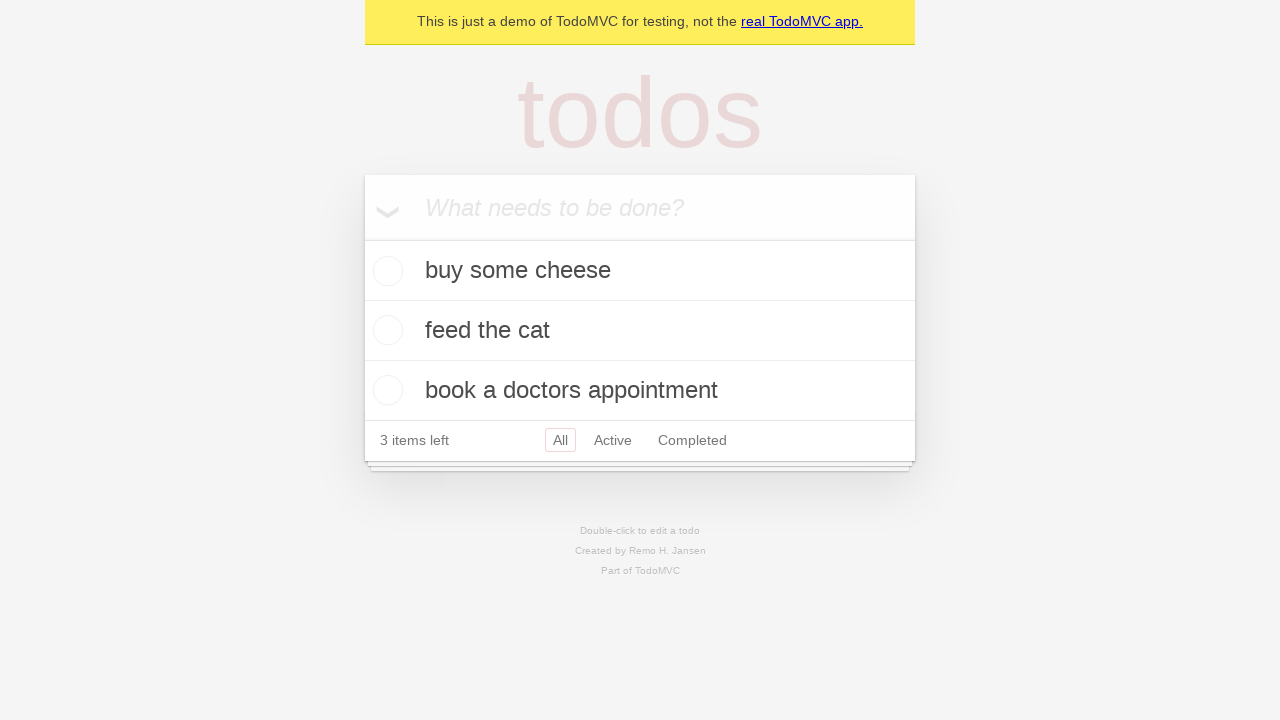

Double-clicked second todo item to enter edit mode at (640, 331) on internal:testid=[data-testid="todo-item"s] >> nth=1
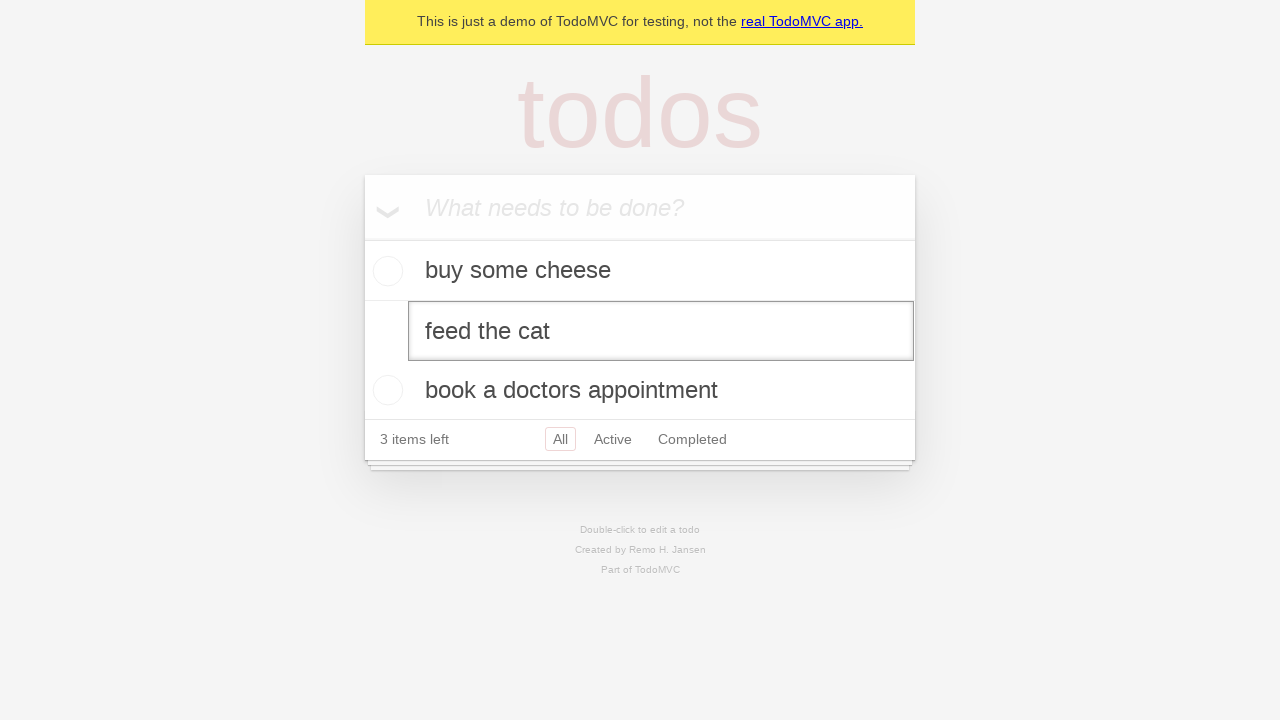

Filled edit textbox with 'buy some sausages' on internal:testid=[data-testid="todo-item"s] >> nth=1 >> internal:role=textbox[nam
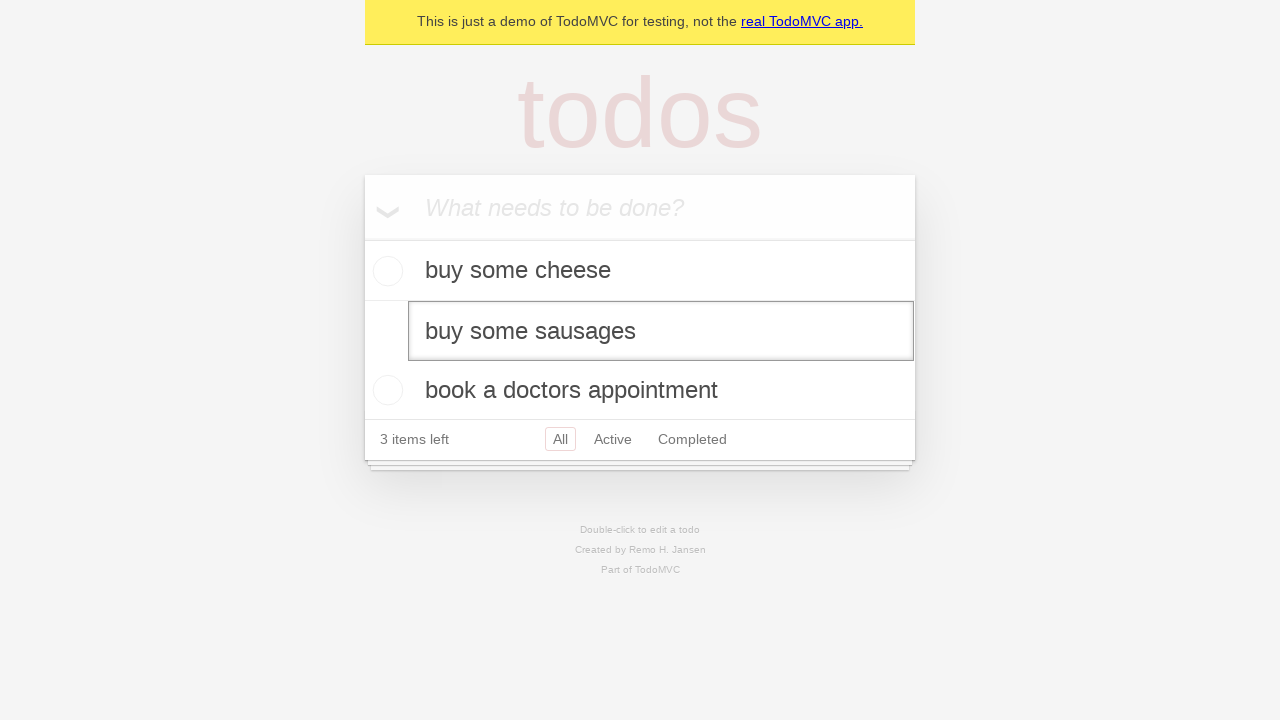

Dispatched blur event to save edits on the todo item
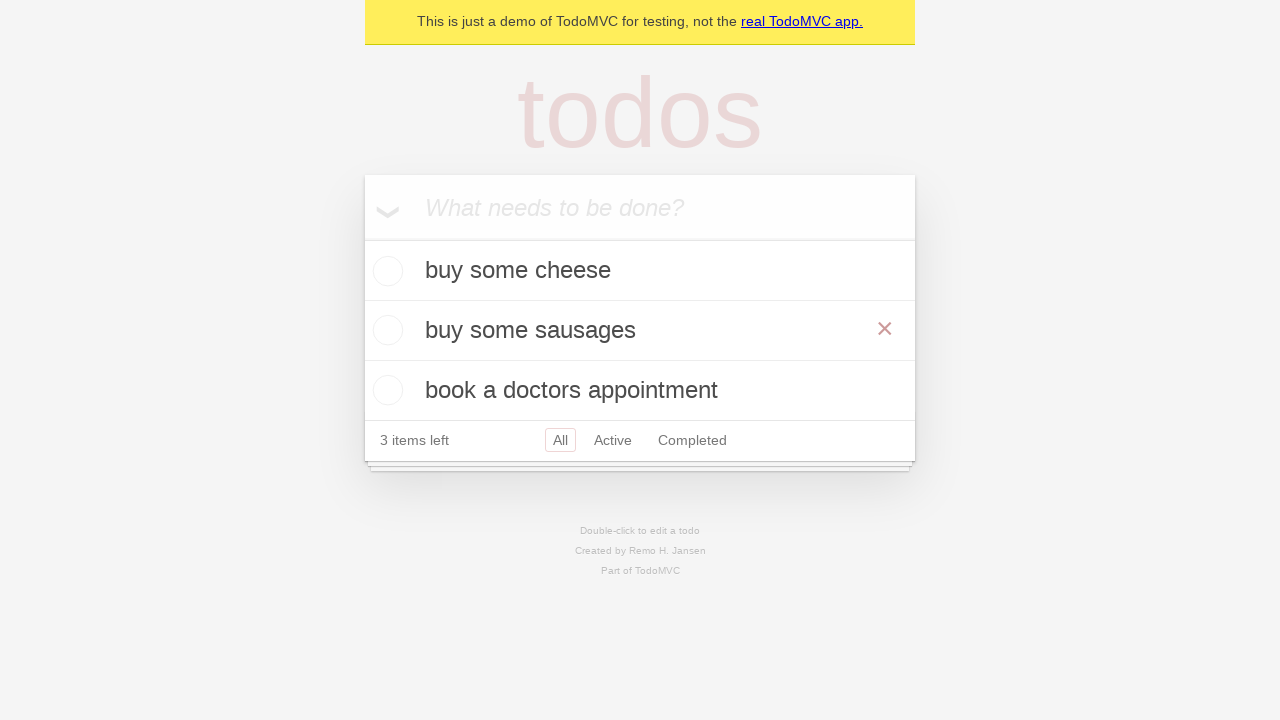

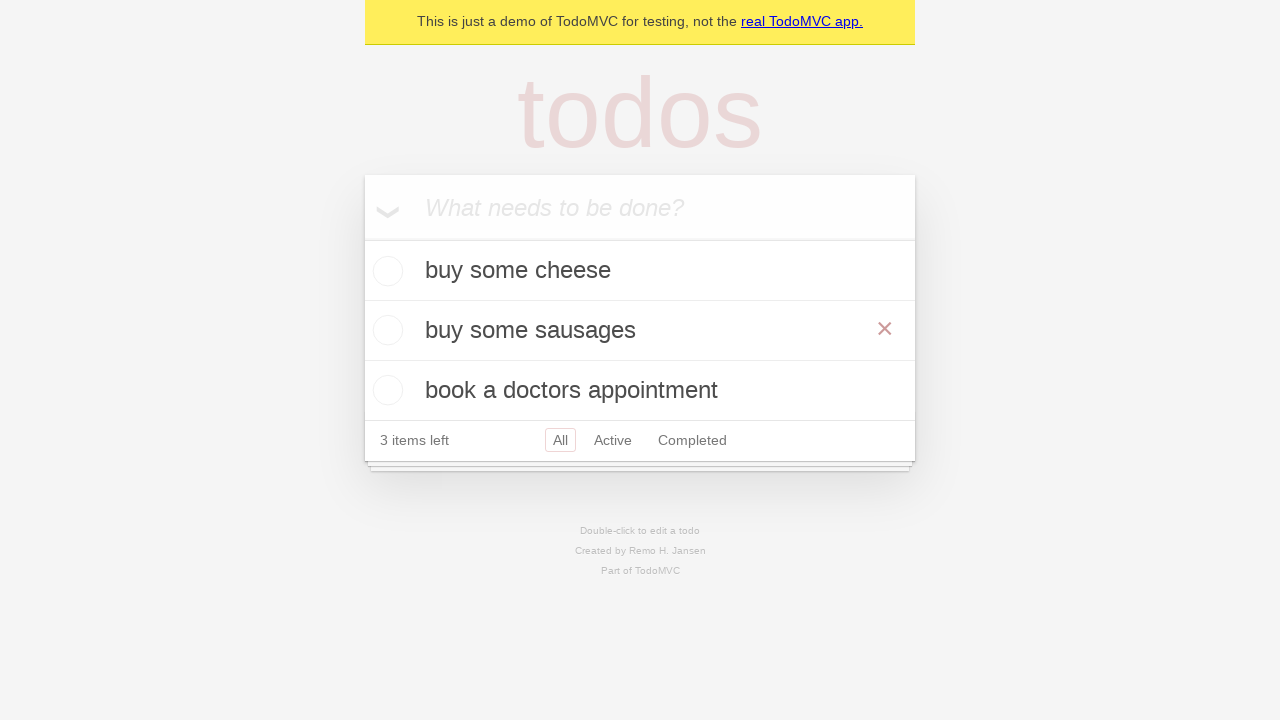